Tests keyboard key press functionality by sending the SPACE key to an input element and verifying the displayed result text.

Starting URL: http://the-internet.herokuapp.com/key_presses

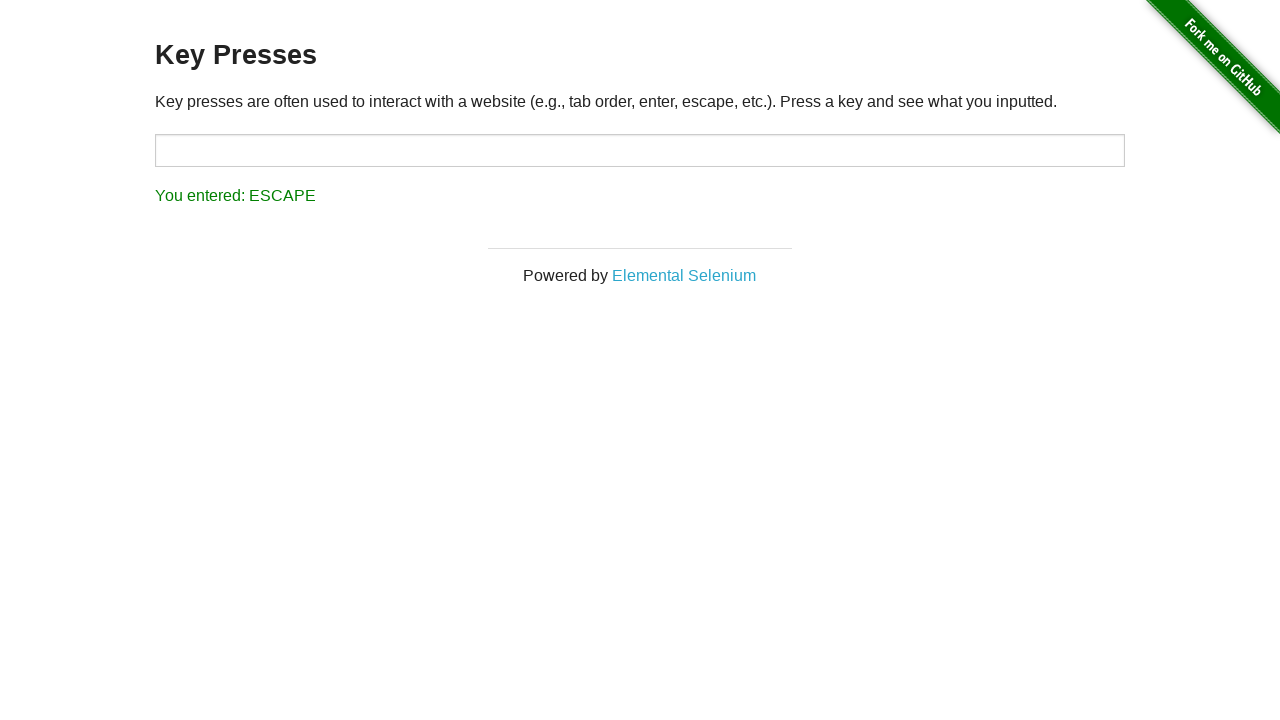

Pressed SPACE key on target input element on #target
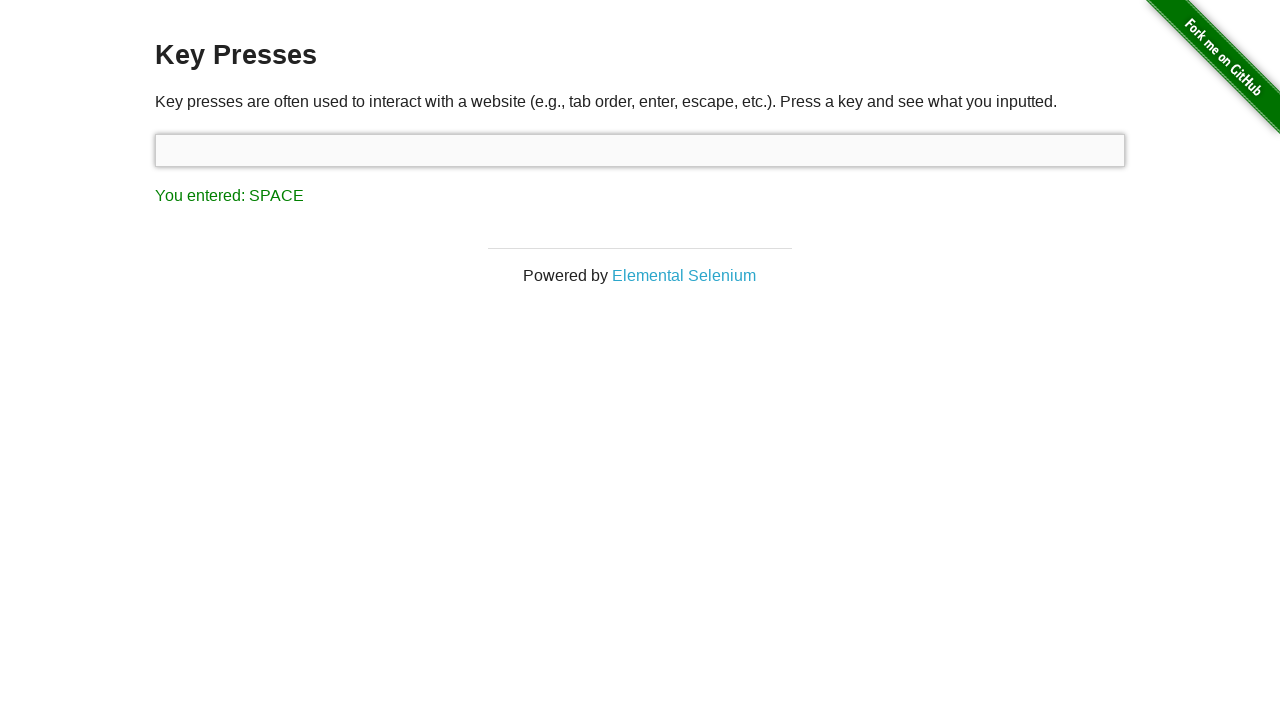

Result element appeared after SPACE key press
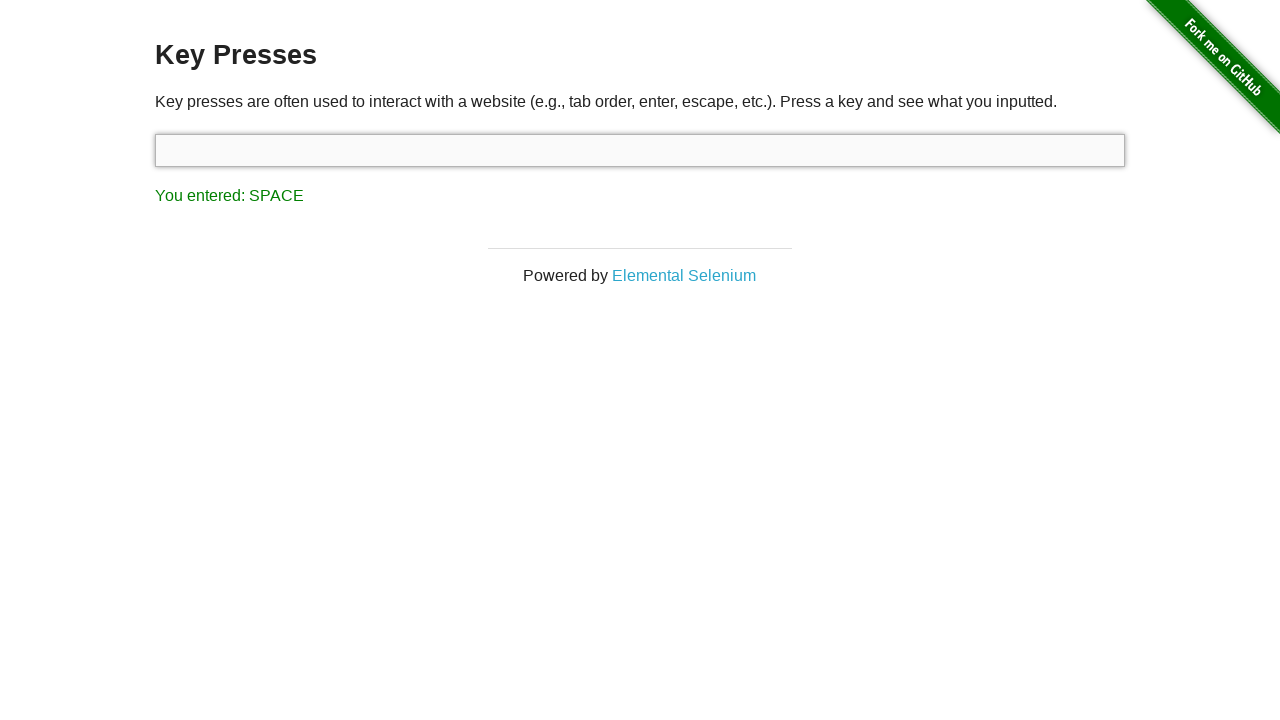

Retrieved result text: 'You entered: SPACE'
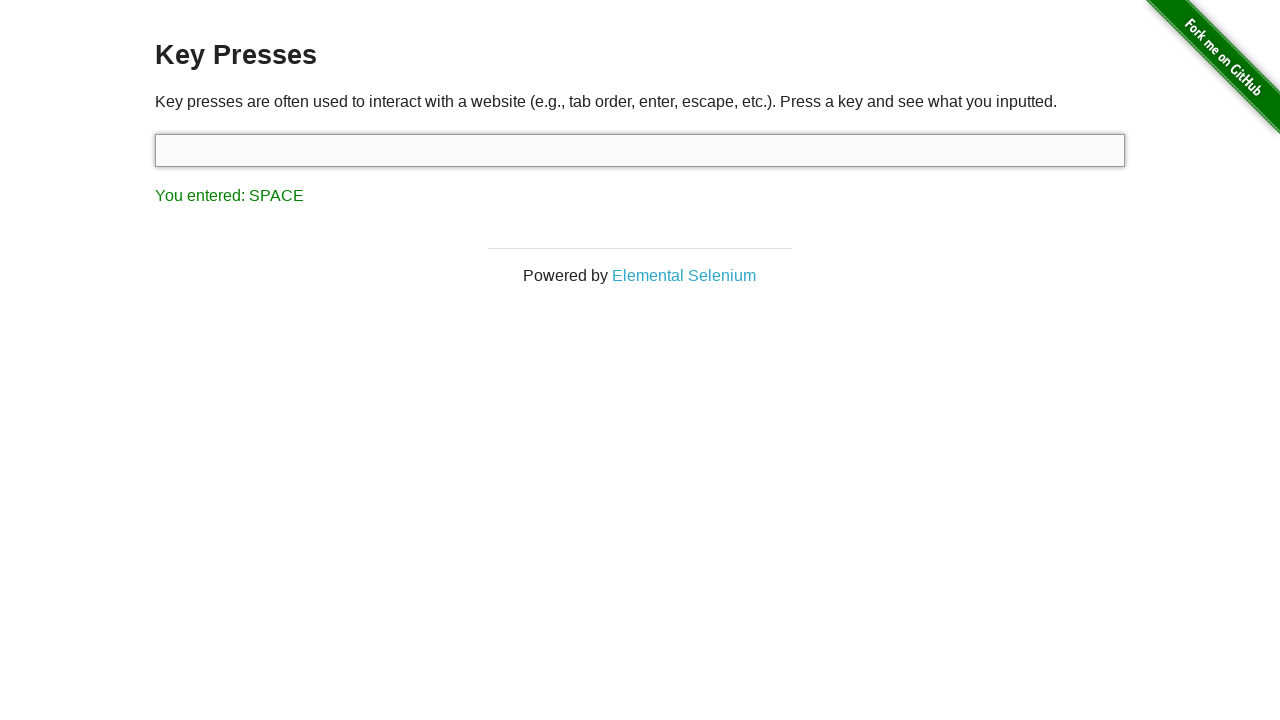

Verified result text matches expected value 'You entered: SPACE'
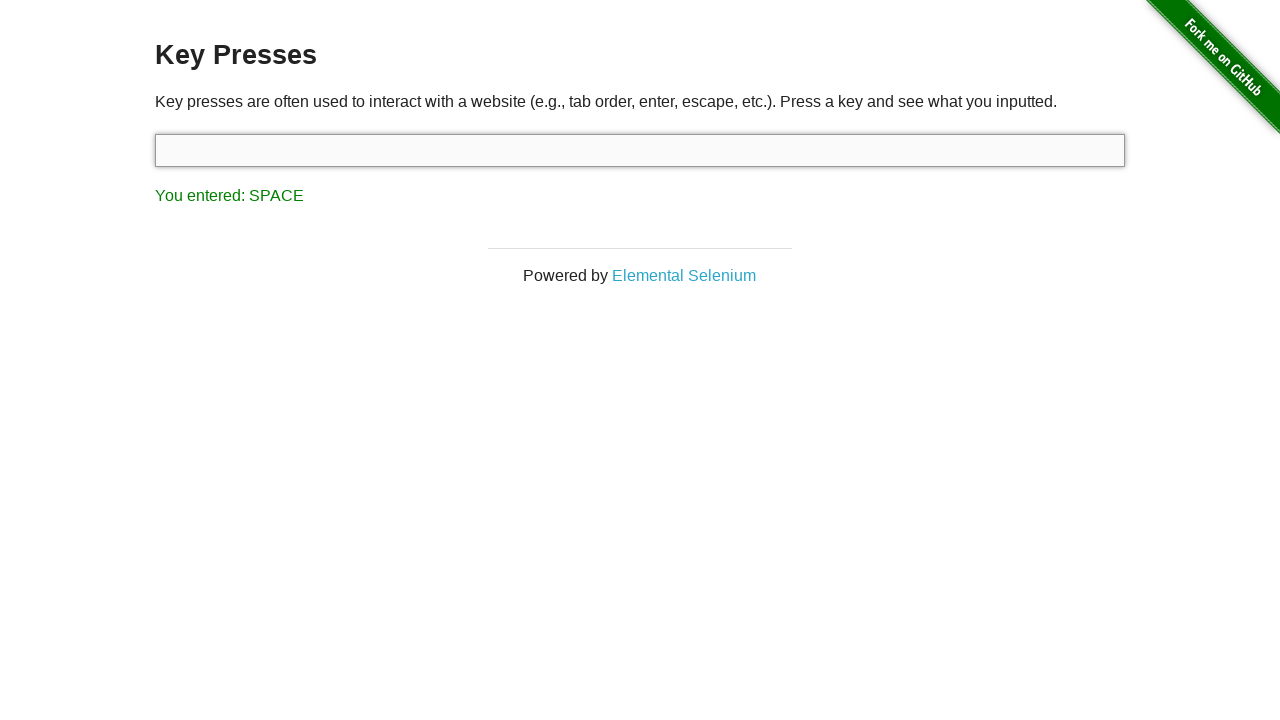

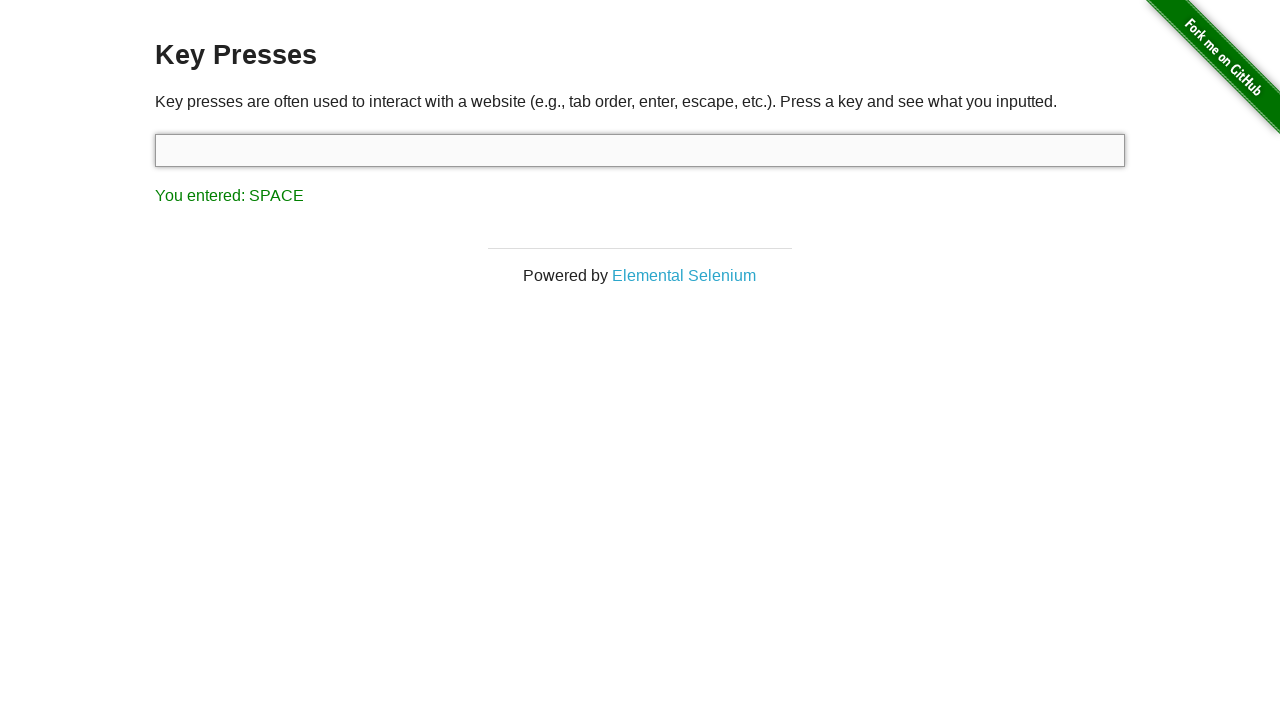